Tests form submission and alert handling functionality by filling a name field and interacting with different types of JavaScript alerts (alert, confirm, and prompt)

Starting URL: https://cursoautomacao.netlify.app

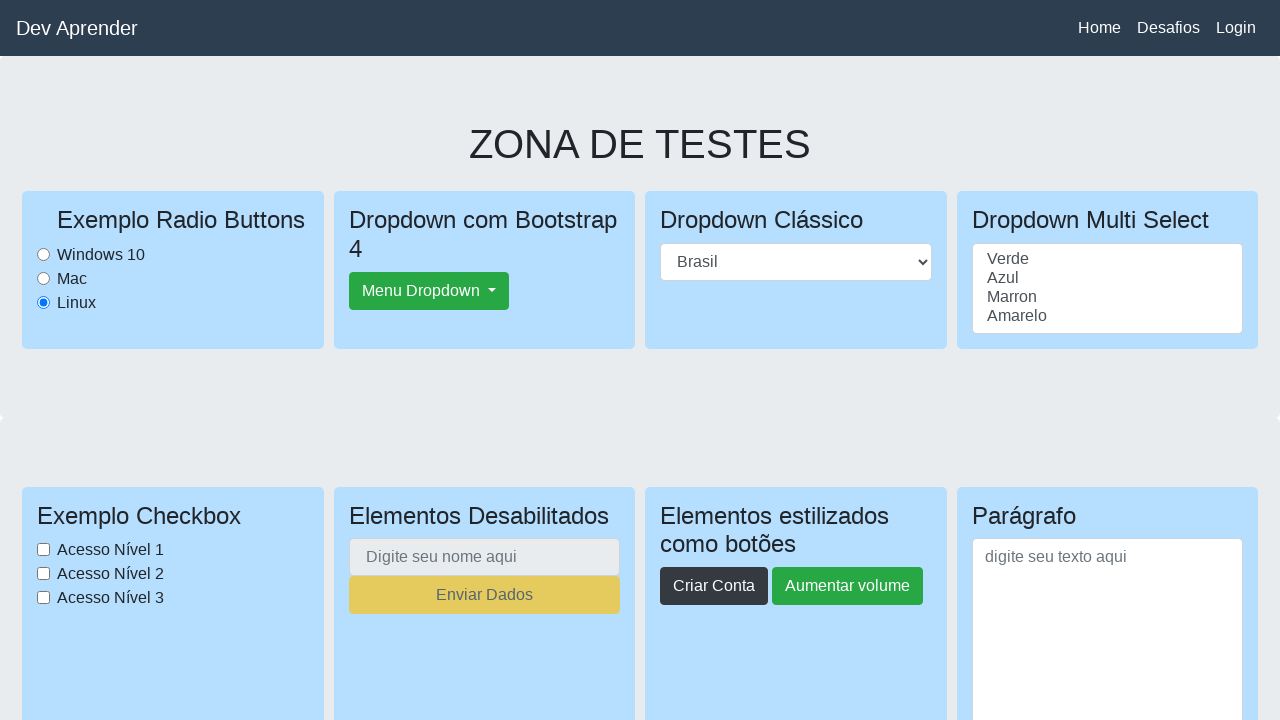

Scrolled page down to make form visible
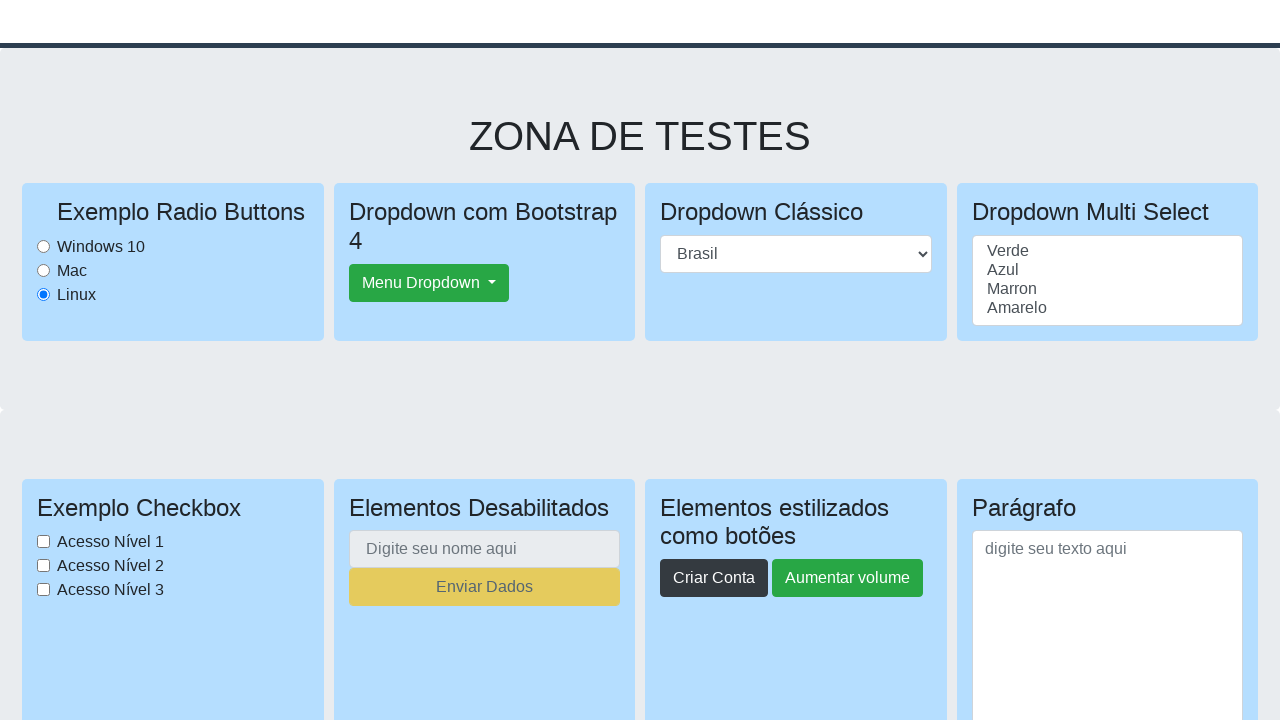

Filled name field with 'Gabriel Modesto Bottan' on input[name="seu-nome"]
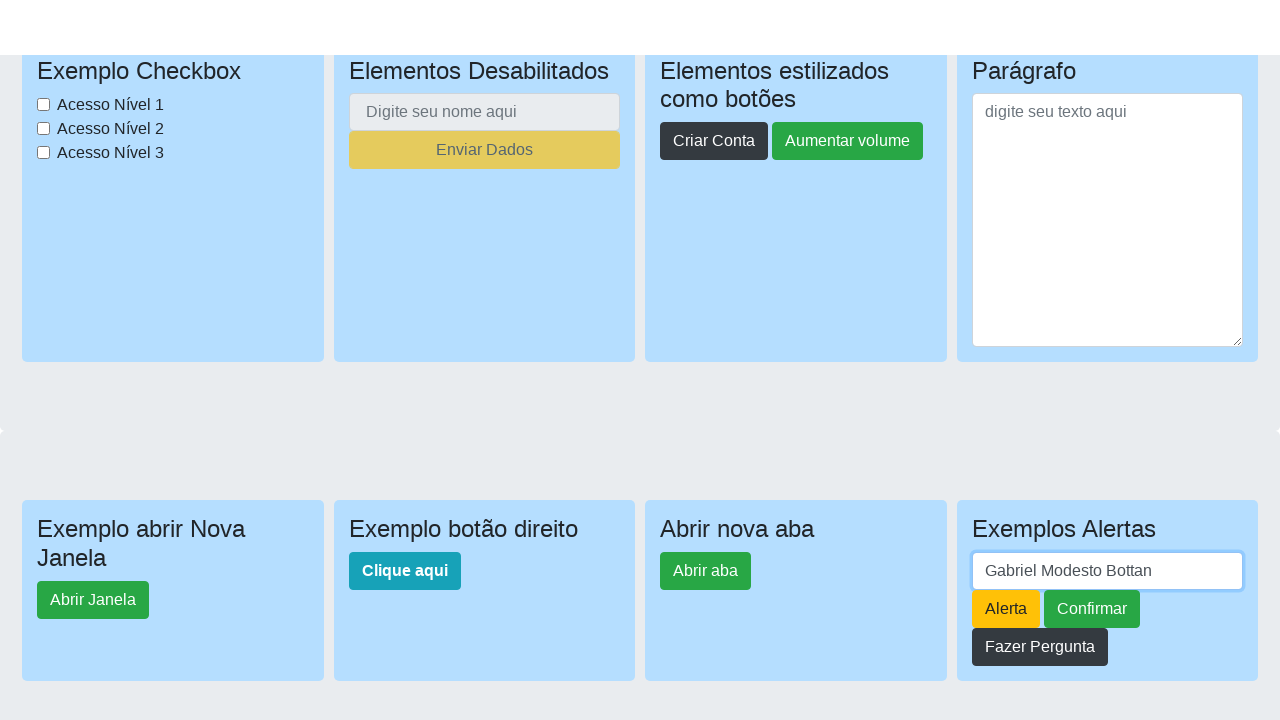

Clicked alert button at (1006, 554) on input#buttonalerta
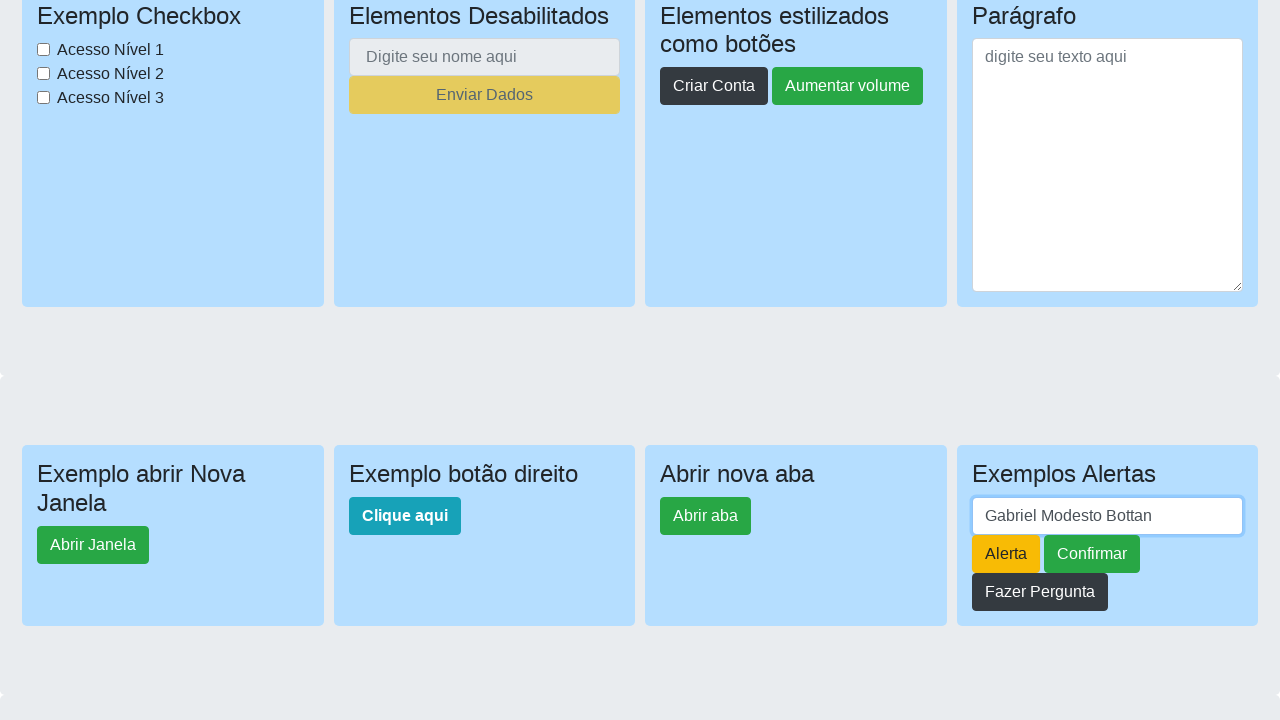

Accepted JavaScript alert dialog
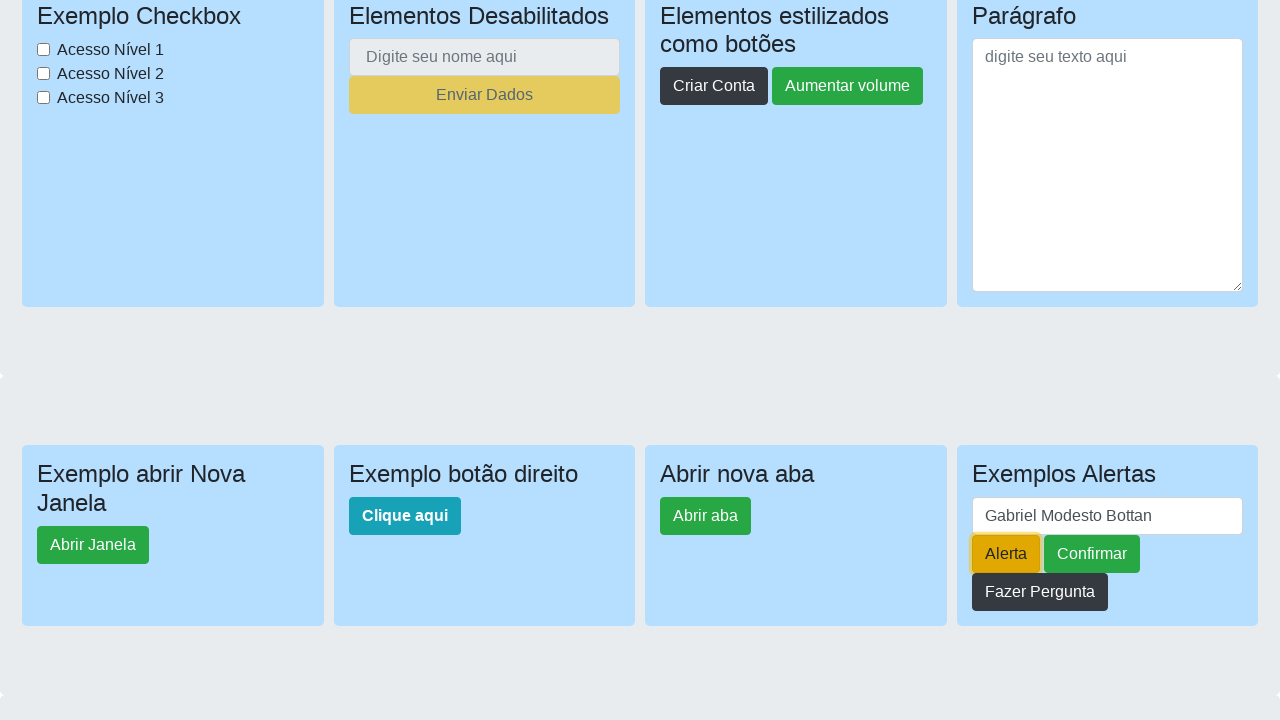

Clicked confirm button at (1092, 554) on input#buttonconfirmar
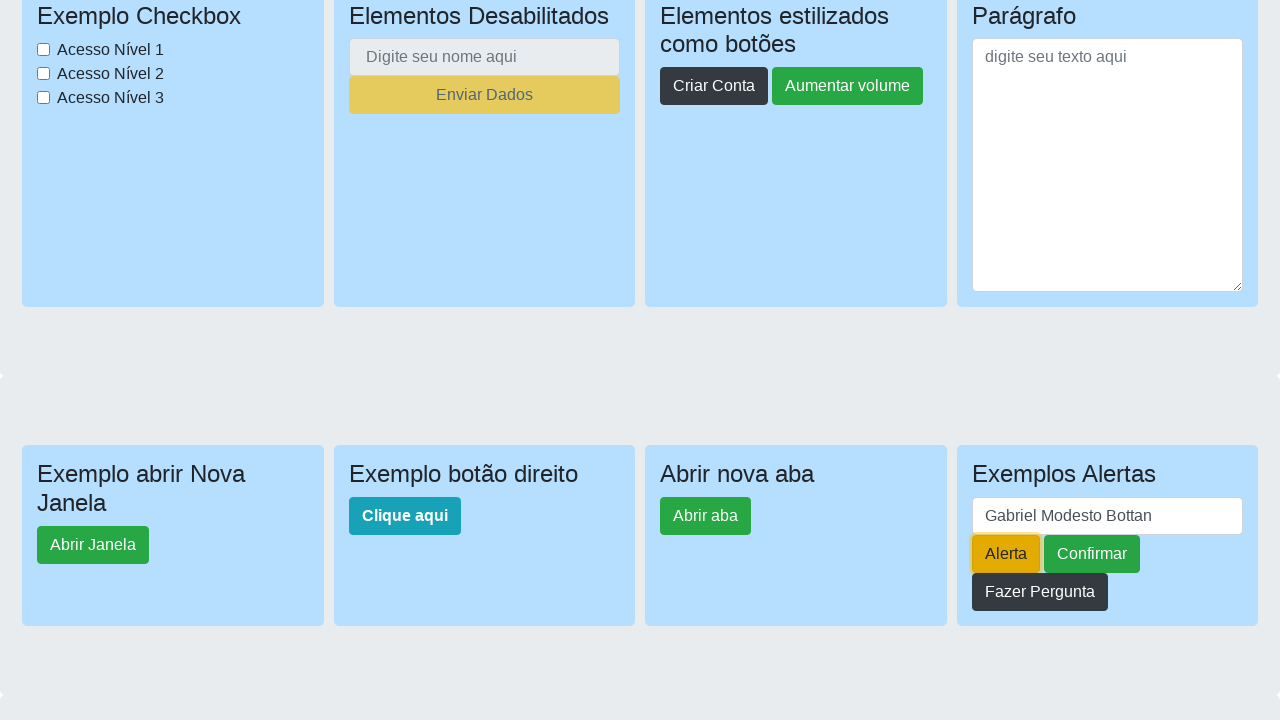

Accepted confirmation dialog
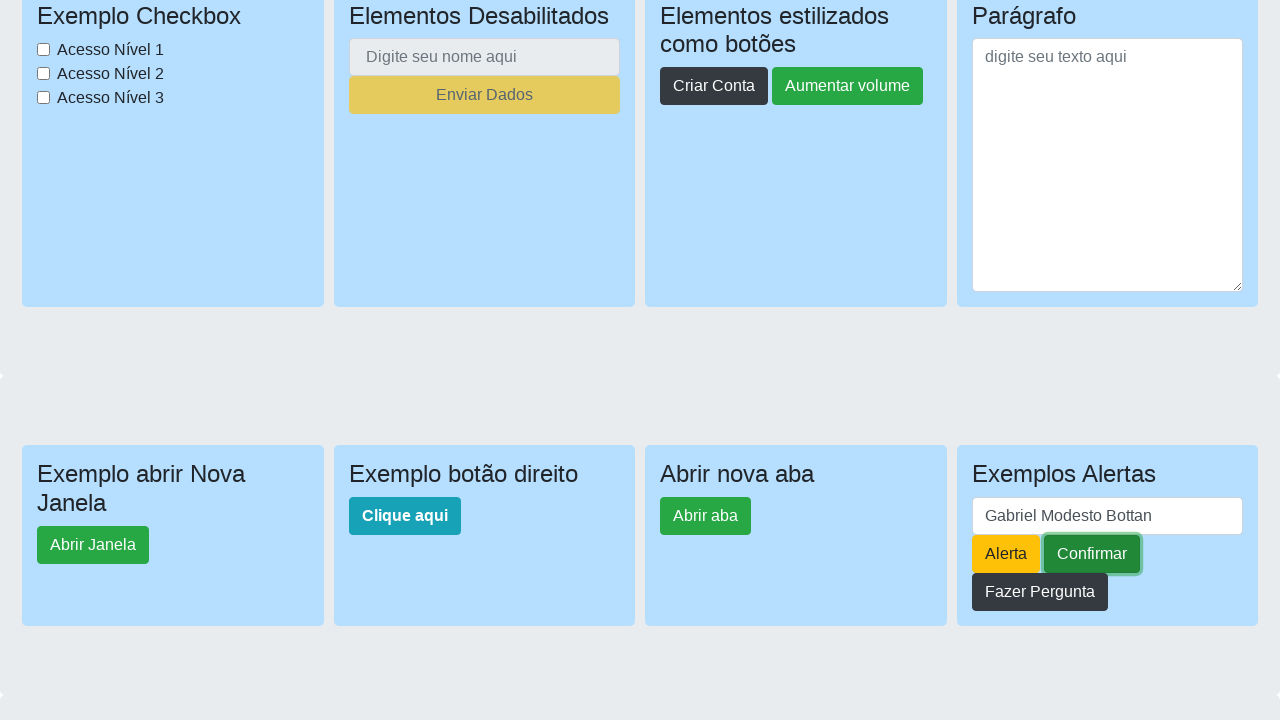

Clicked prompt button at (1040, 592) on input#botaoPrompt
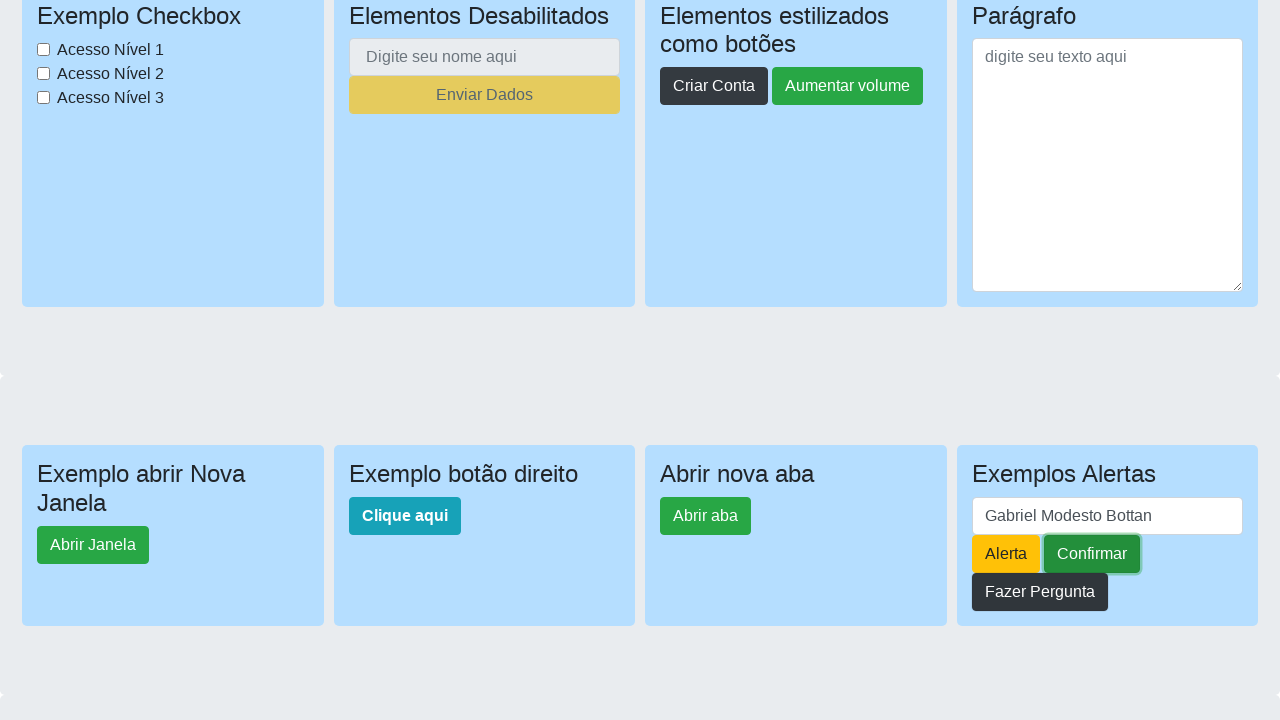

Accepted prompt dialog with 'Quinta-Feira' input
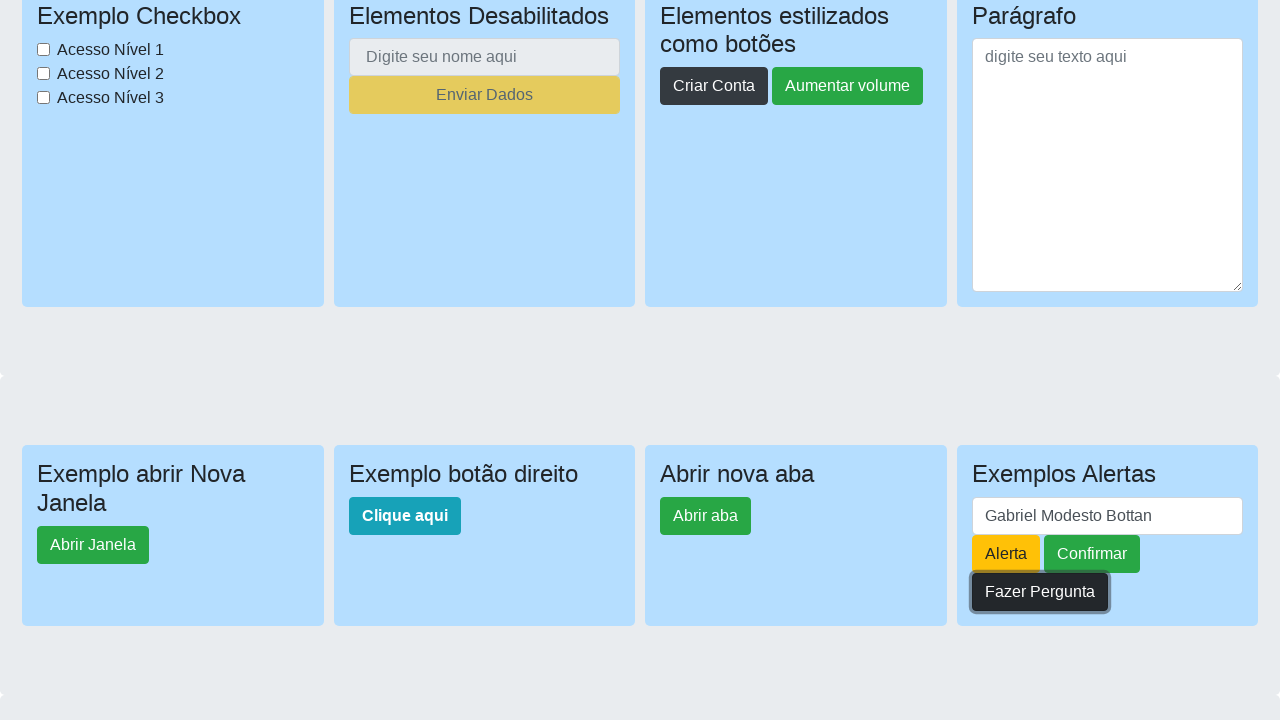

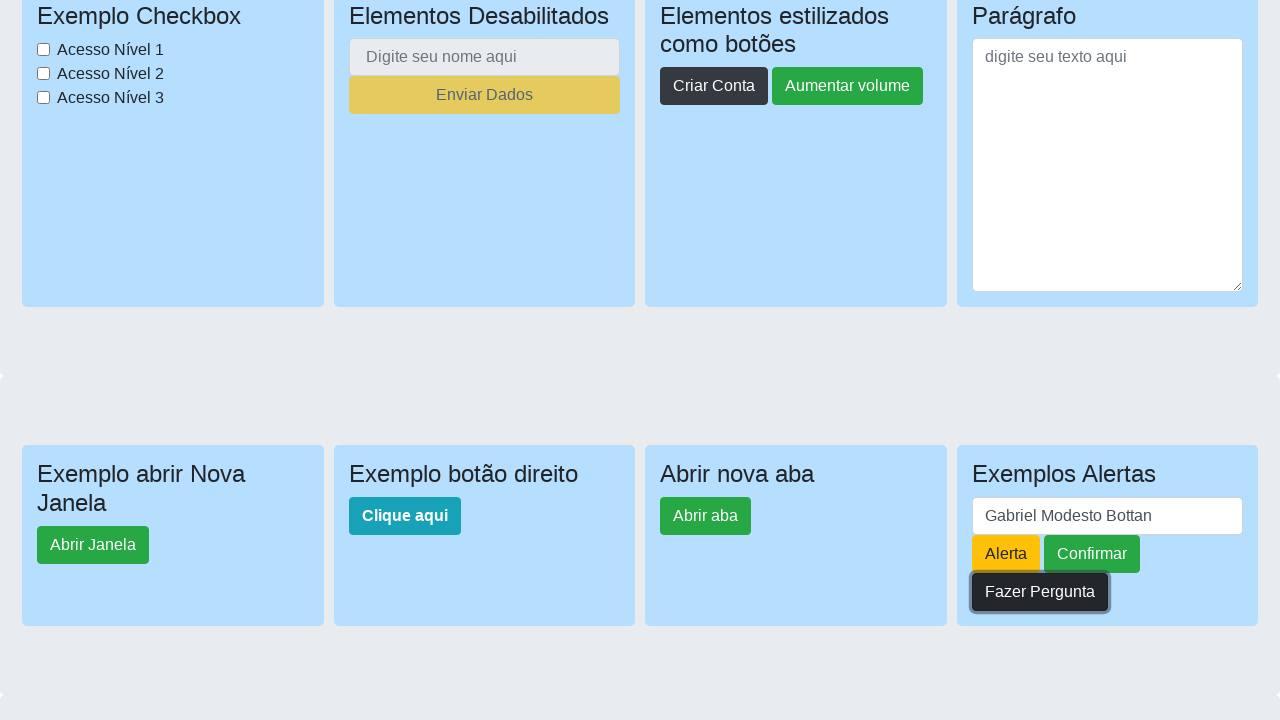